Tests dynamic loading functionality by clicking a start button and verifying that "Hello World!" text appears after loading

Starting URL: https://the-internet.herokuapp.com/dynamic_loading/1

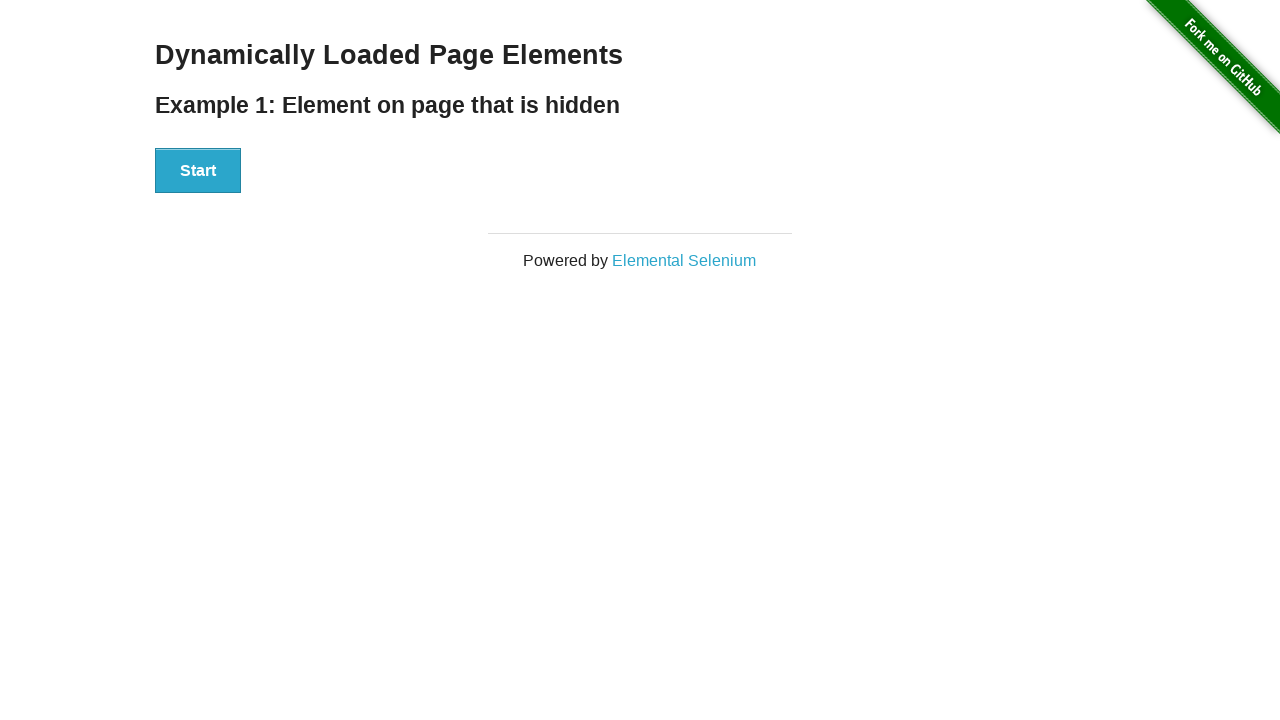

Clicked start button to trigger dynamic loading at (198, 171) on #start>button
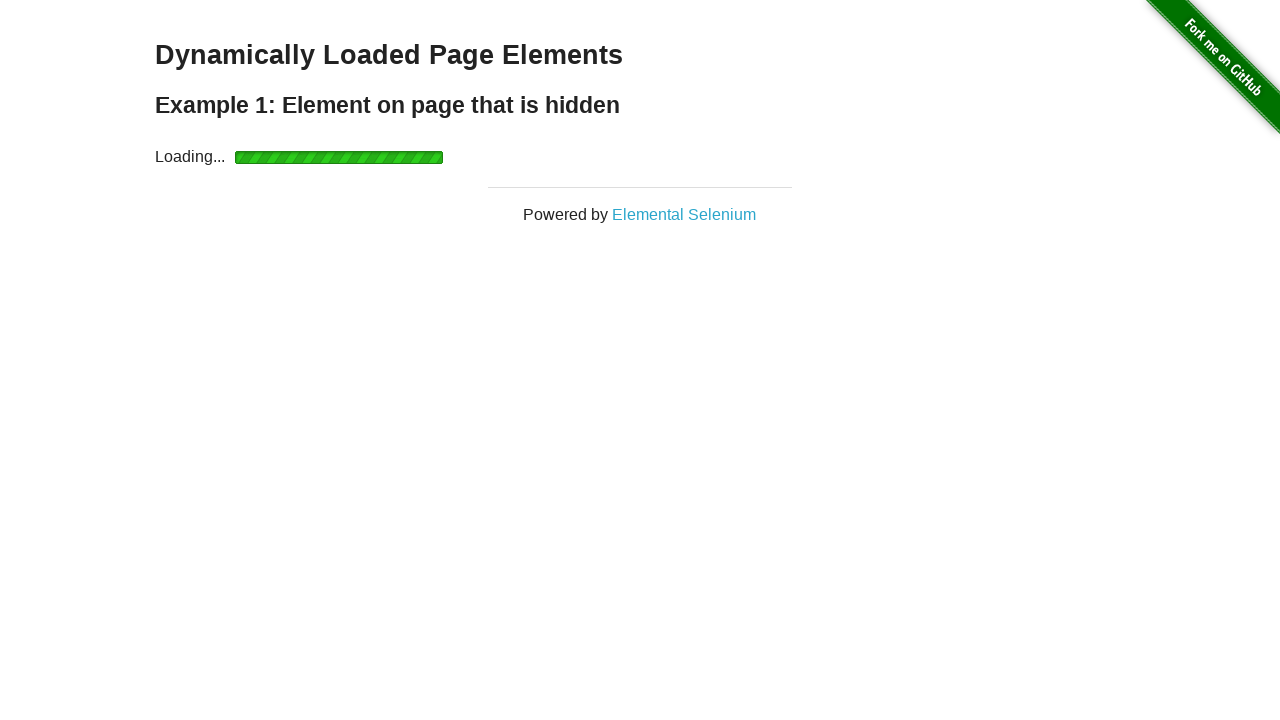

Waited for 'Hello World!' text to appear
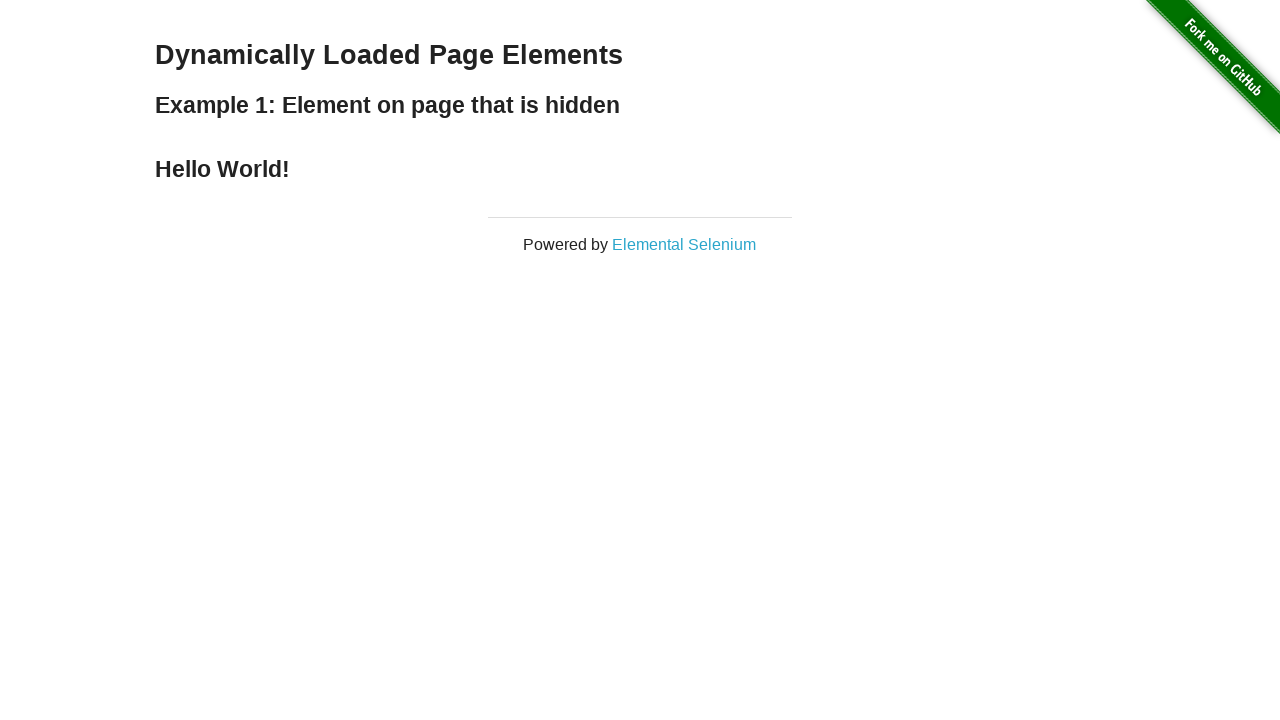

Located 'Hello World!' element
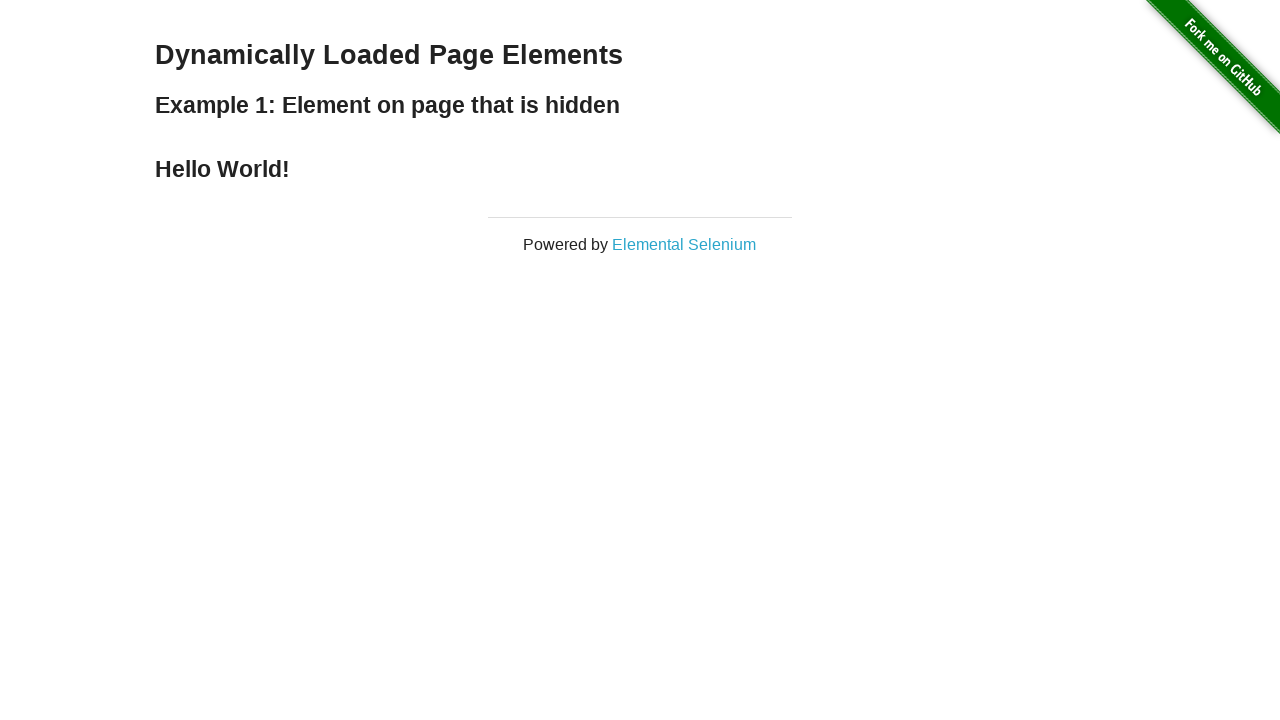

Verified that 'Hello World!' text content is correct
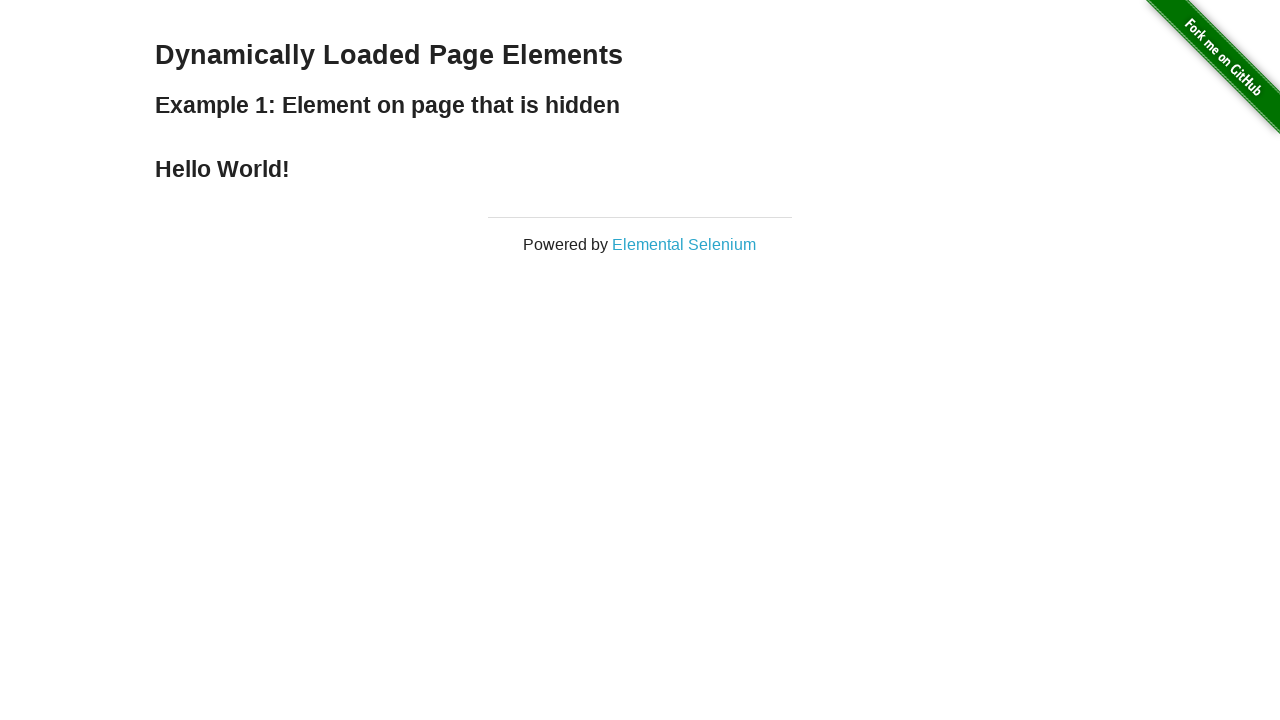

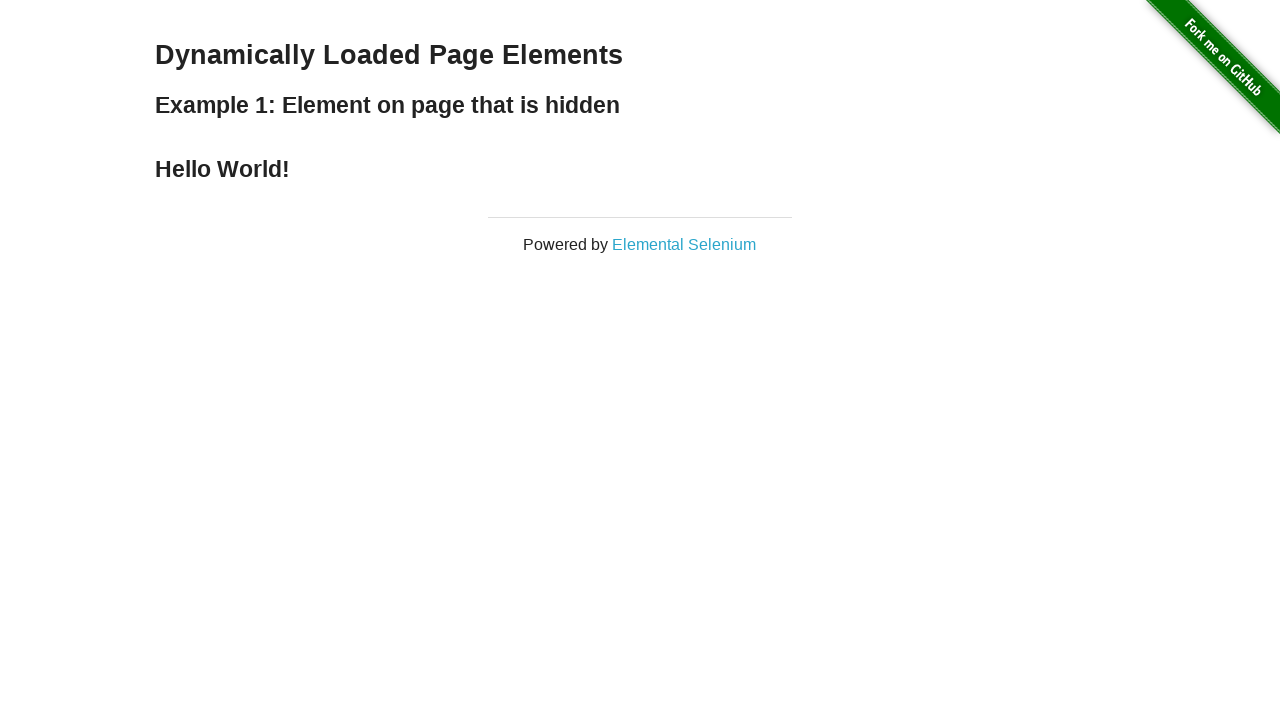